Navigates to Playwright documentation homepage and clicks the "Get started" link

Starting URL: https://playwright.dev/

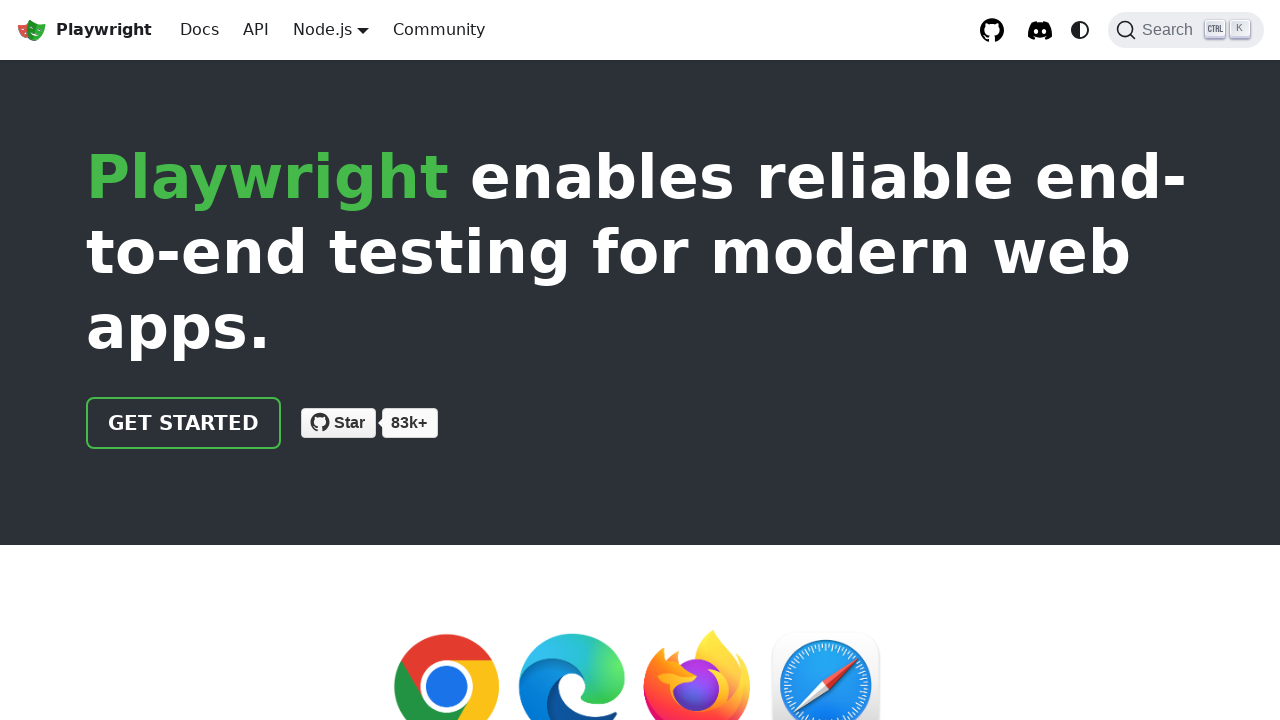

Clicked 'Get started' link on Playwright documentation homepage at (184, 423) on text=Get started
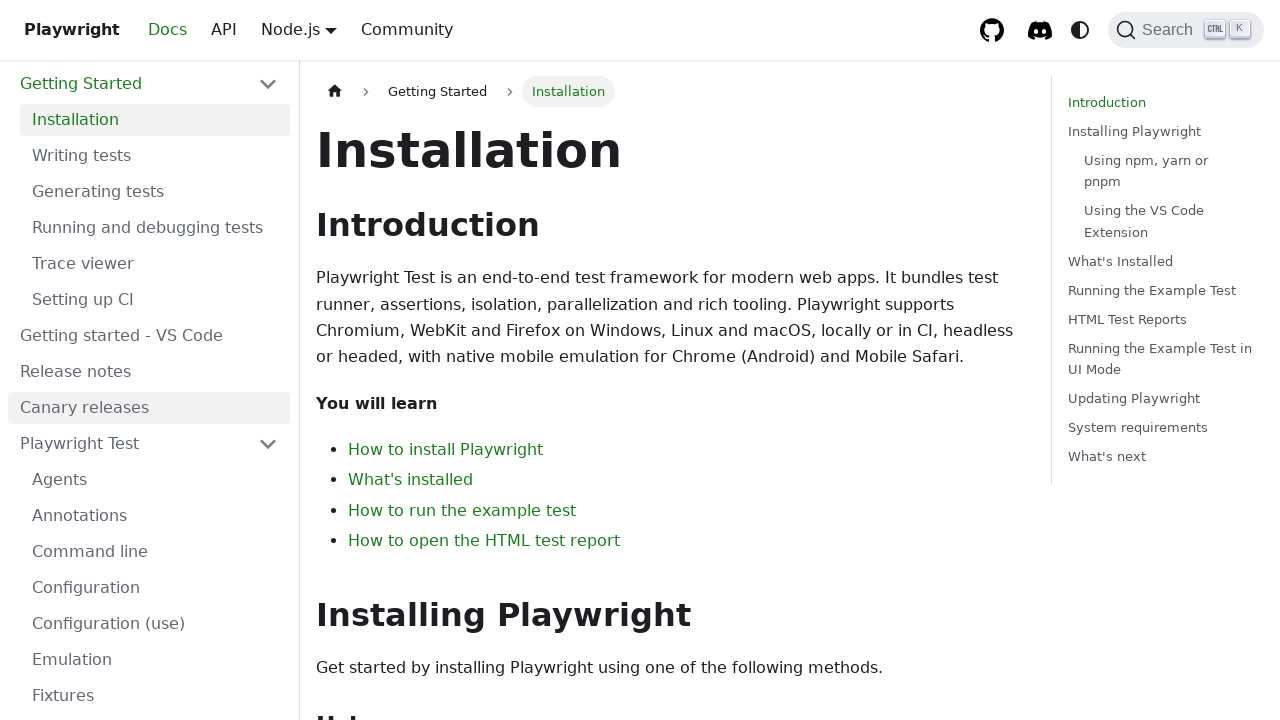

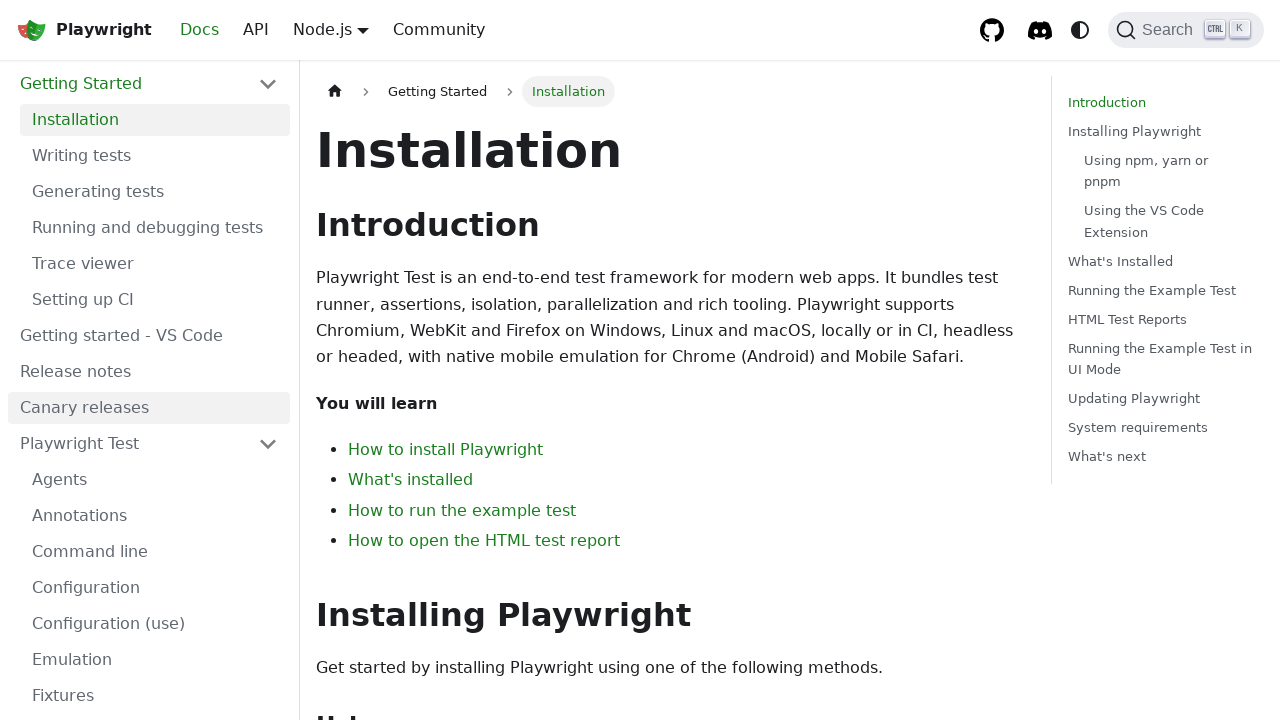